Tests dropdown functionality on a registration form by interacting with a year selection dropdown, verifying it loads correctly and contains selectable options.

Starting URL: https://demo.automationtesting.in/Register.html

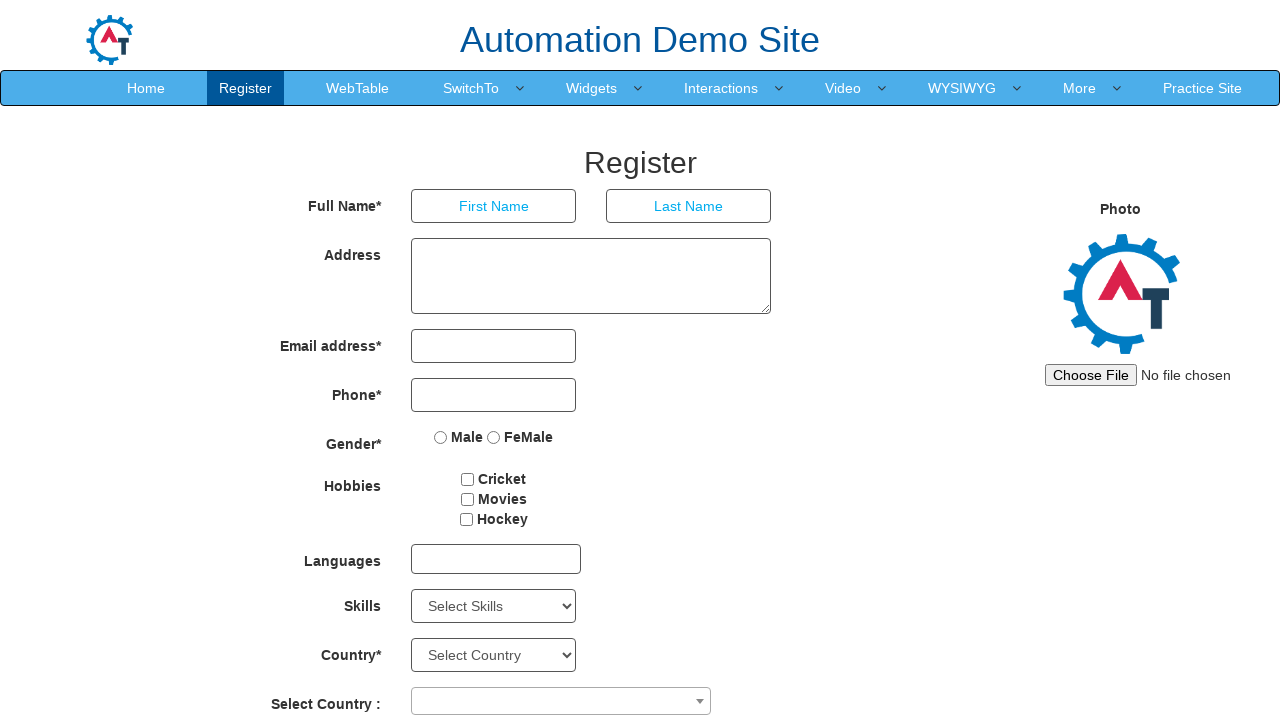

Navigated to registration form page
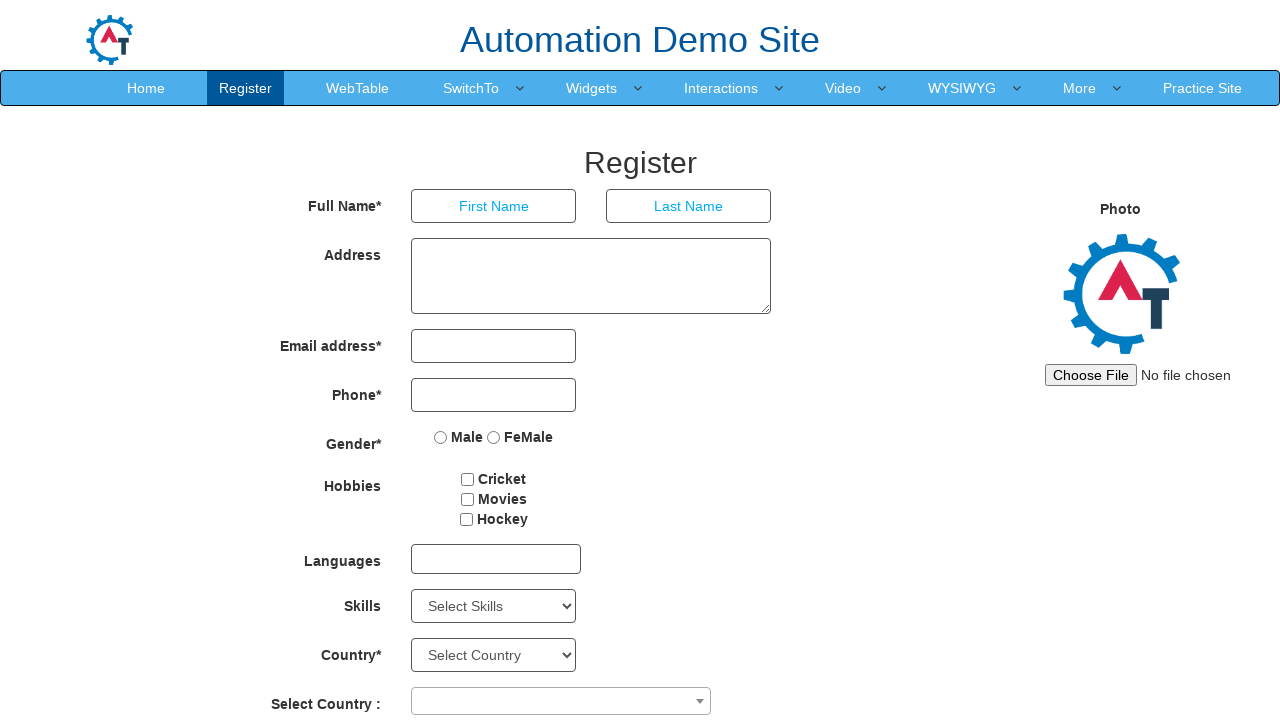

Year dropdown element is visible and ready
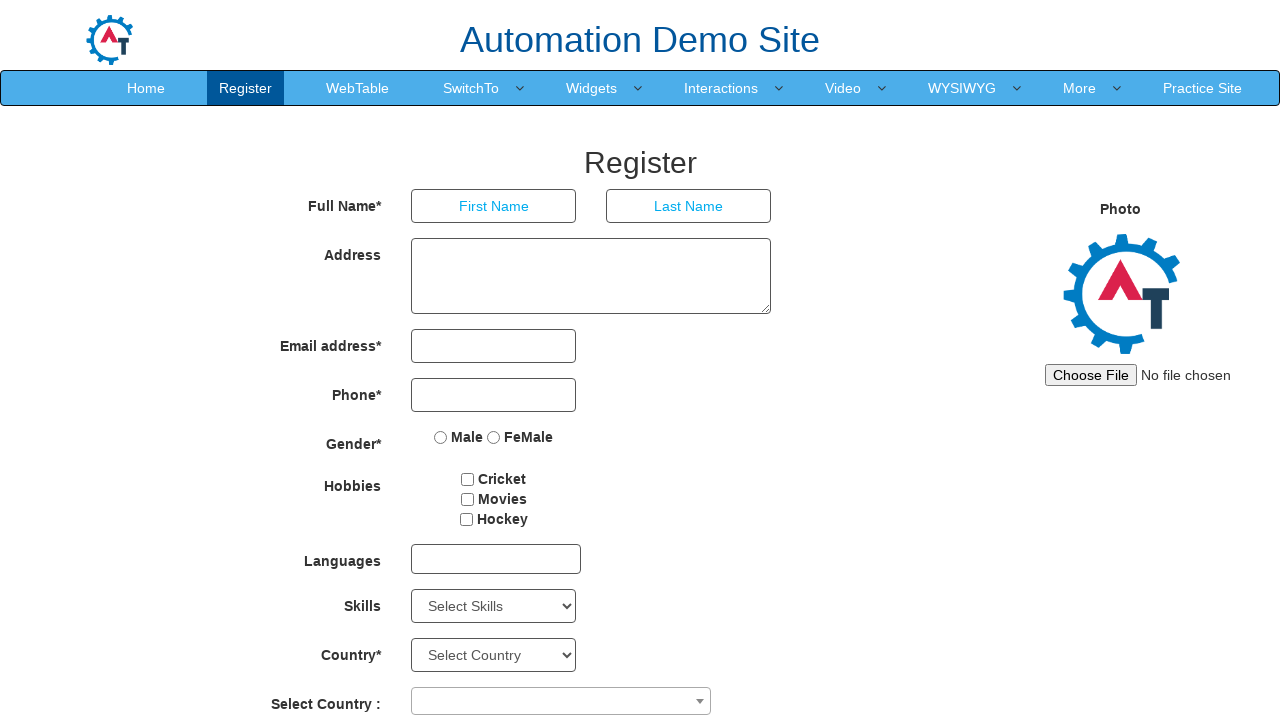

Clicked on year dropdown to open it at (469, 463) on #yearbox
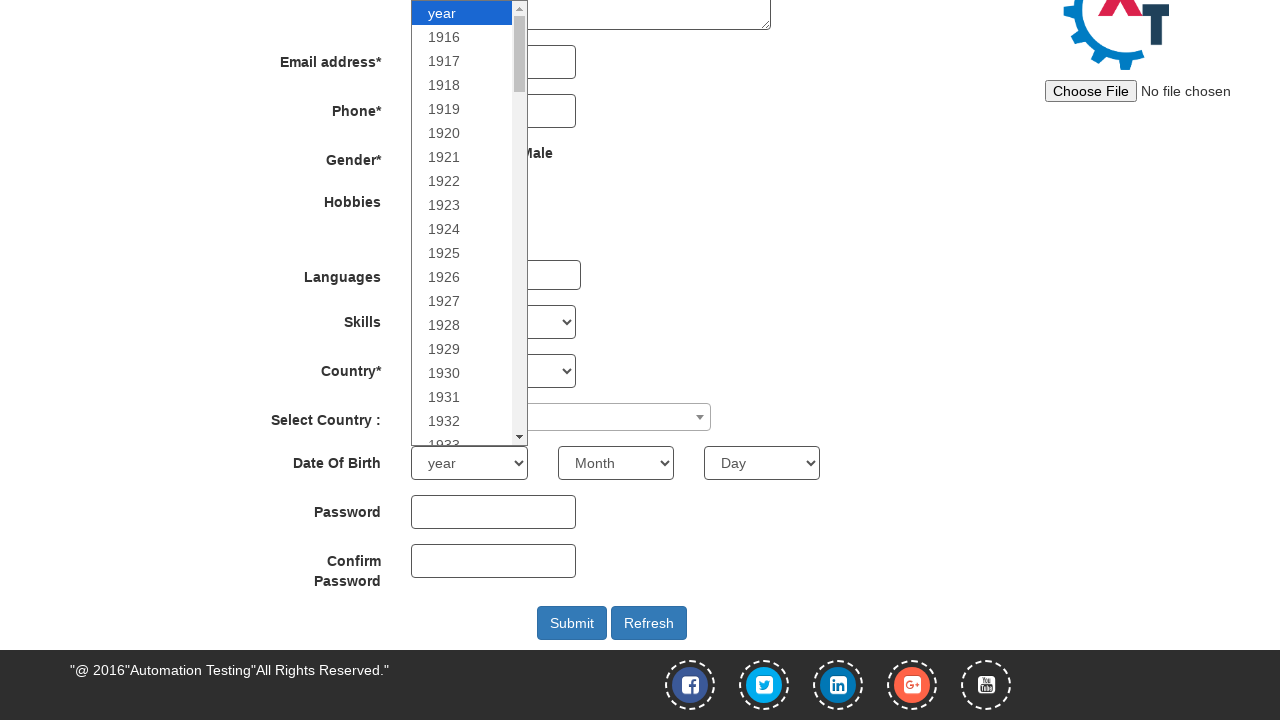

Selected year 1994 from the dropdown on #yearbox
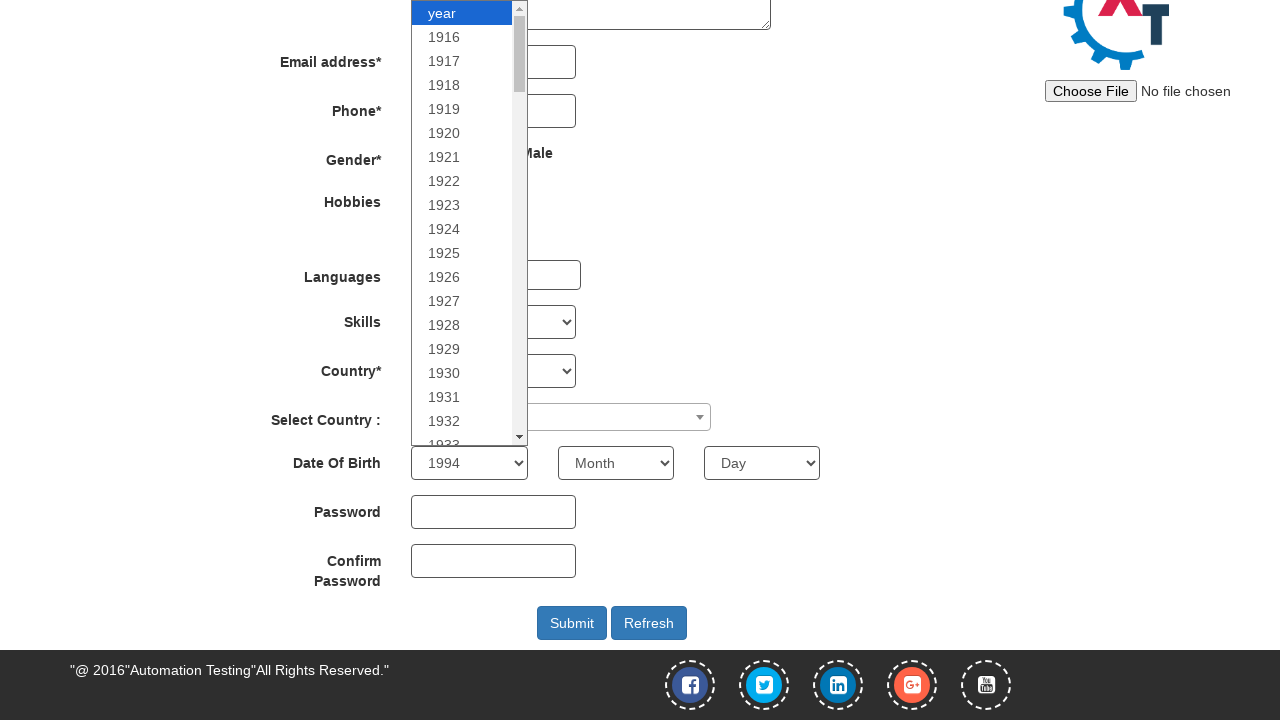

Verified that year 1994 is successfully selected in the dropdown
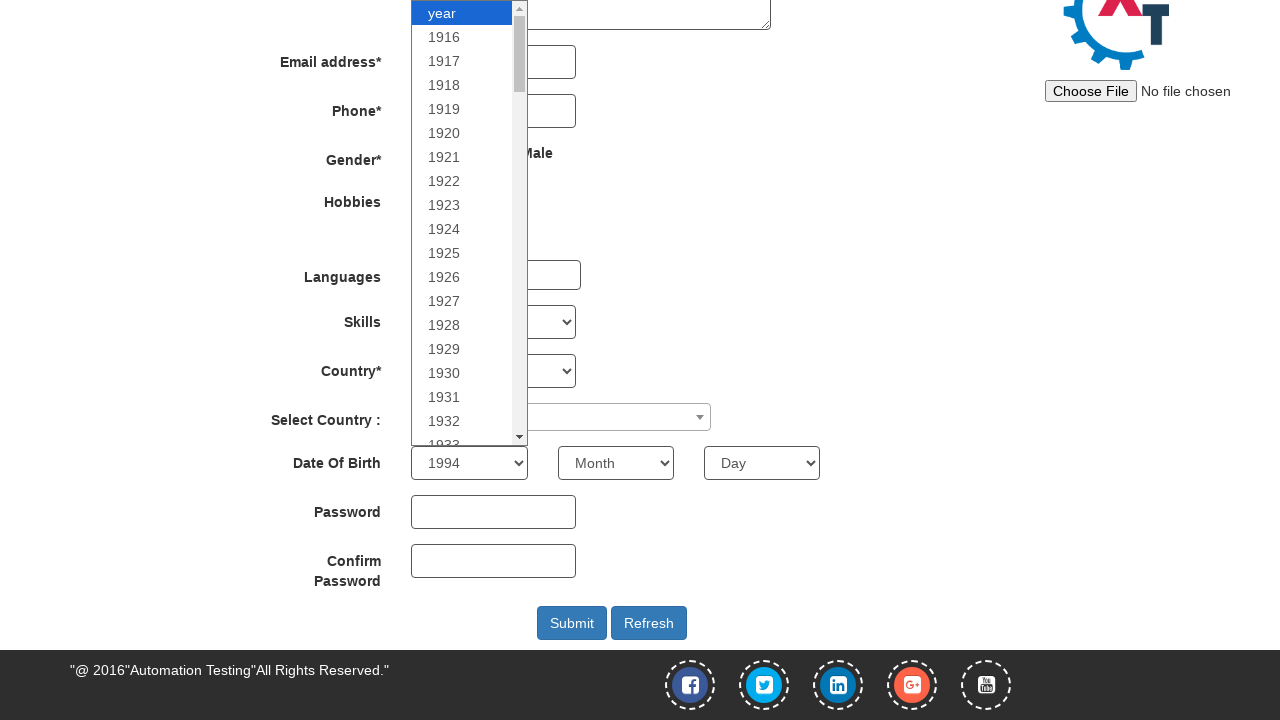

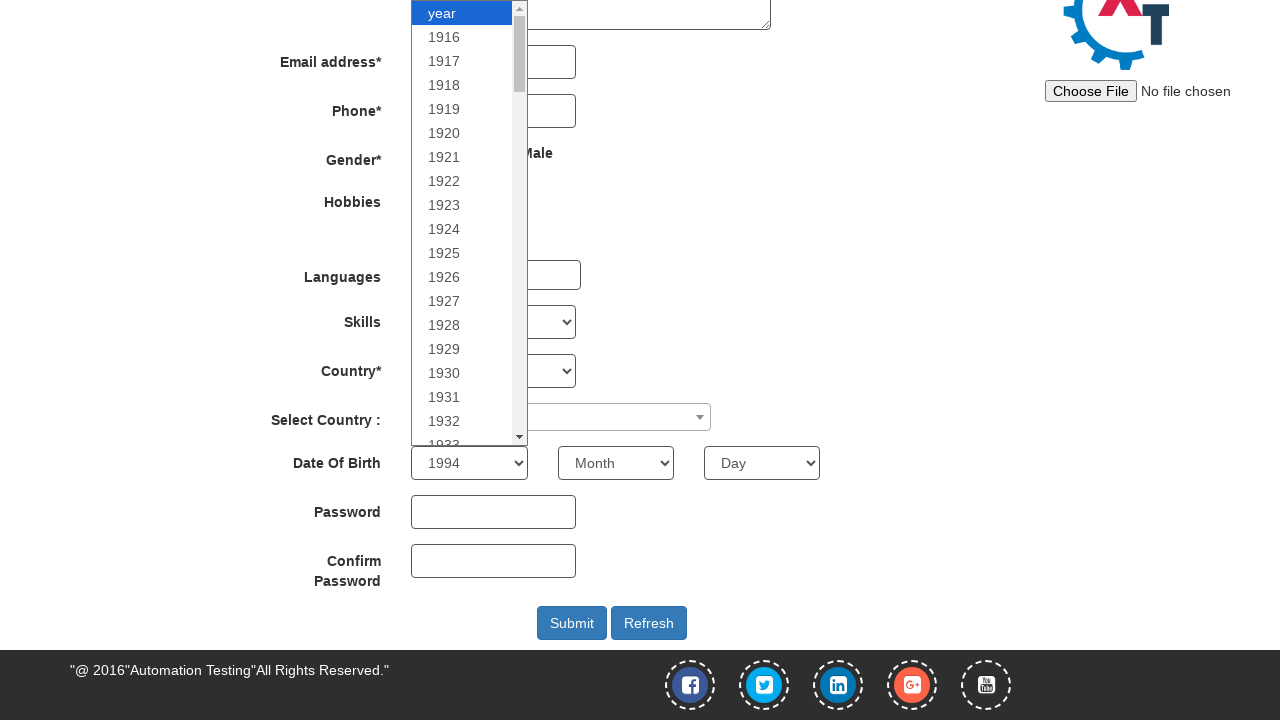